Tests a text input form by filling a textarea with text and submitting the form

Starting URL: https://suninjuly.github.io/text_input_task.html

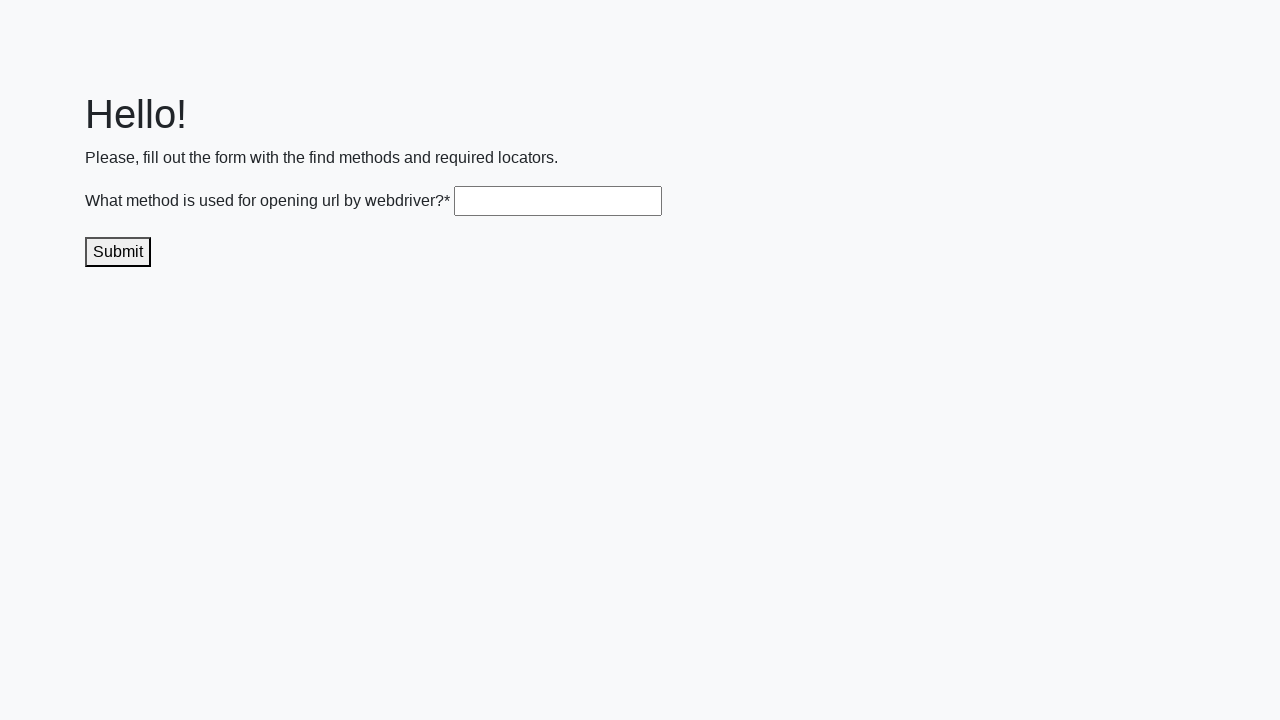

Filled textarea with 'get()' on .textarea
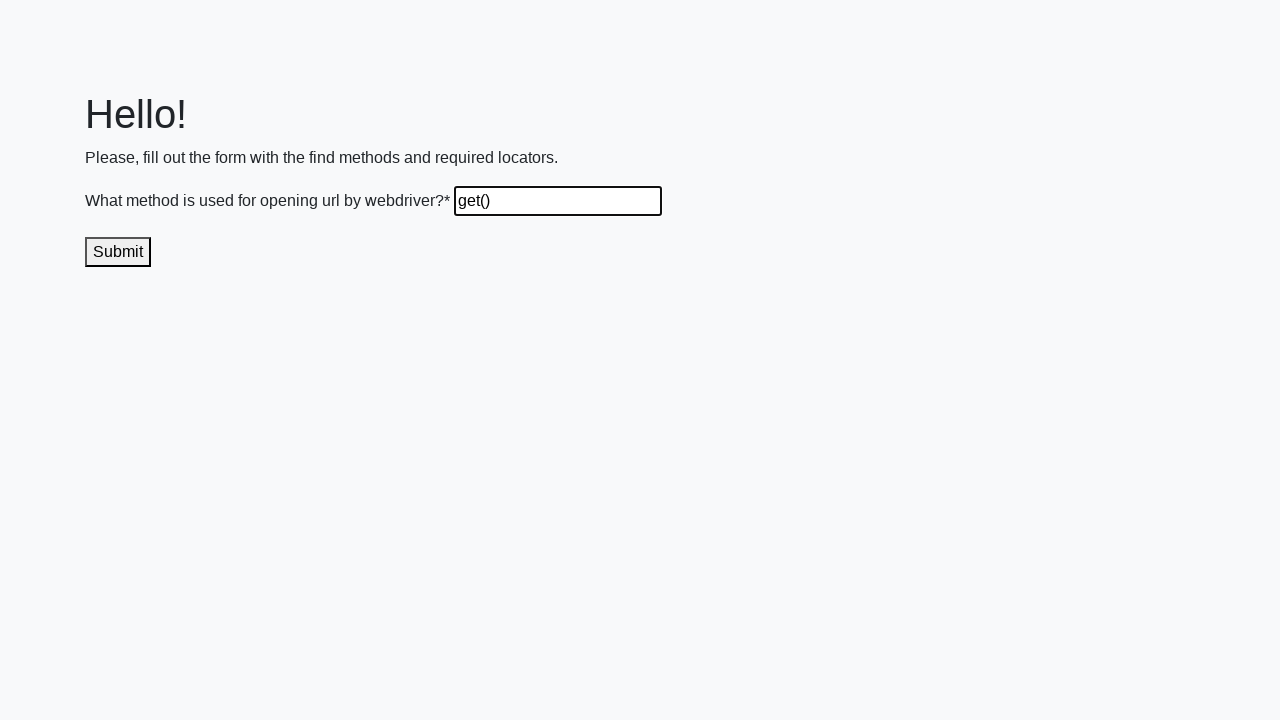

Clicked submit button at (118, 252) on .submit-submission
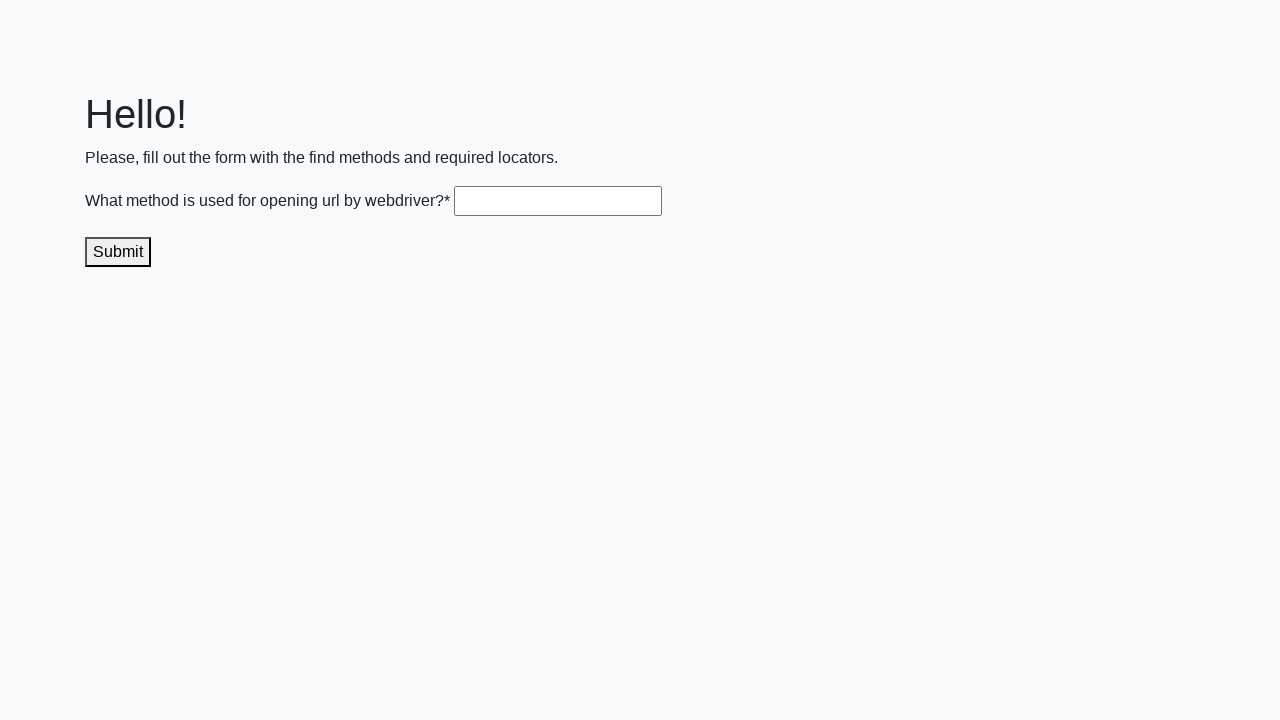

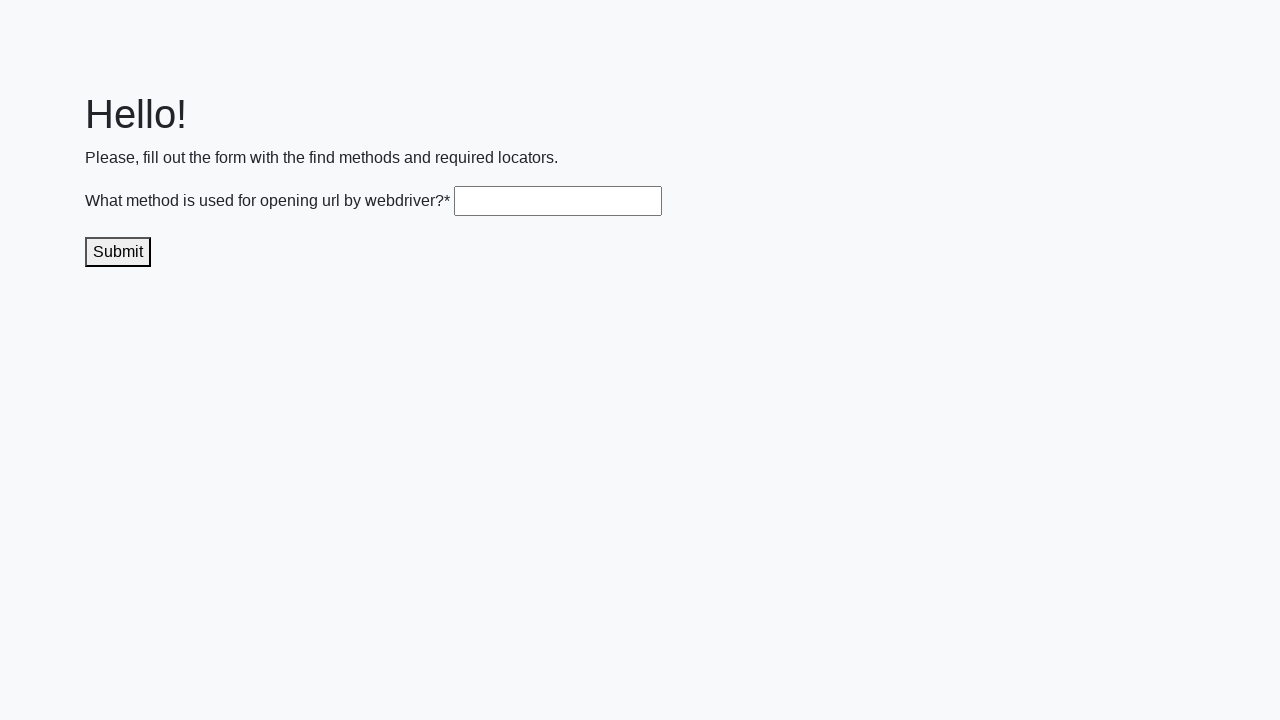